Tests geolocation functionality by clicking a button to request location access on a demo page

Starting URL: https://the-internet.herokuapp.com/geolocation

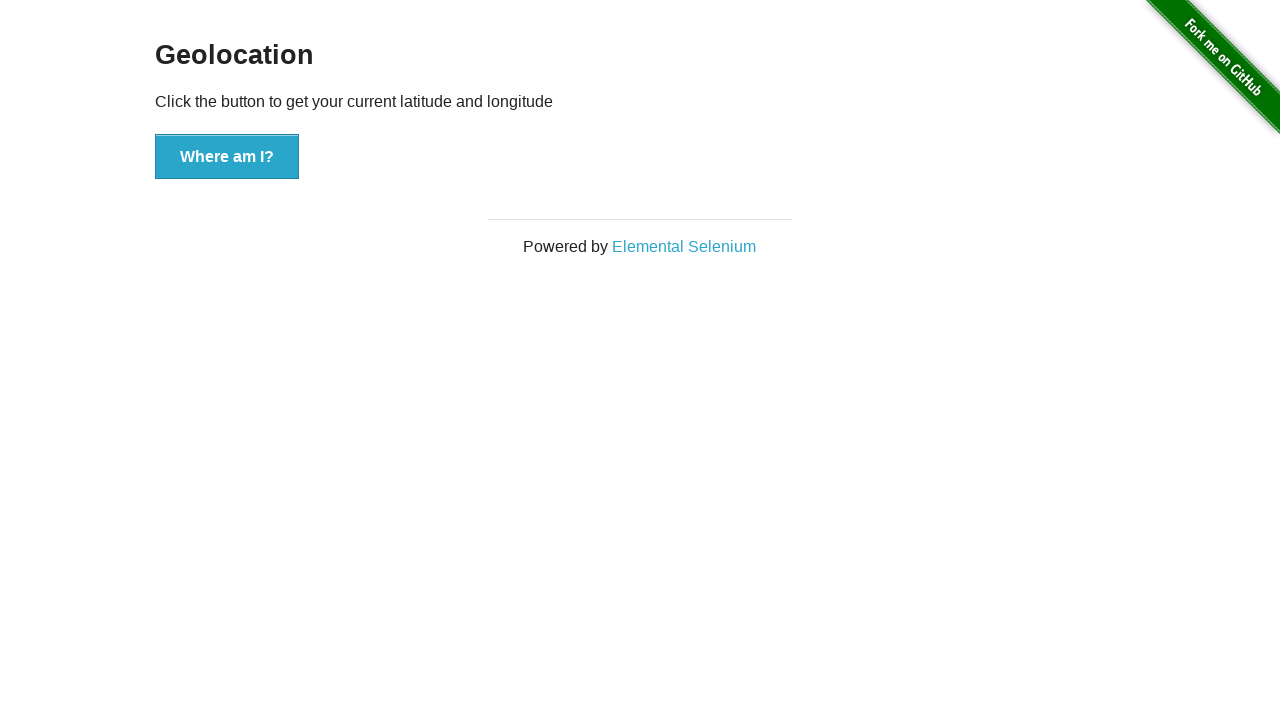

Clicked 'Where am I?' button to request geolocation access at (227, 157) on xpath=//*[@id='content']/div/button
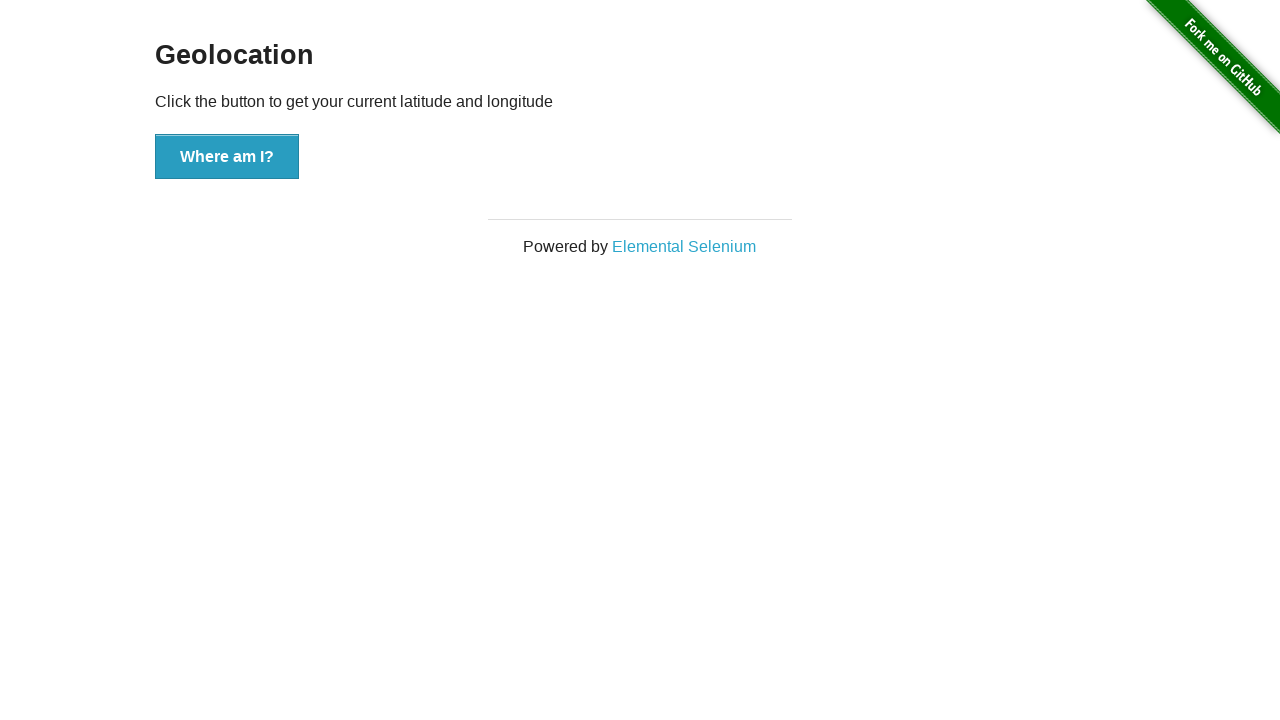

Waited 2 seconds for geolocation result to appear
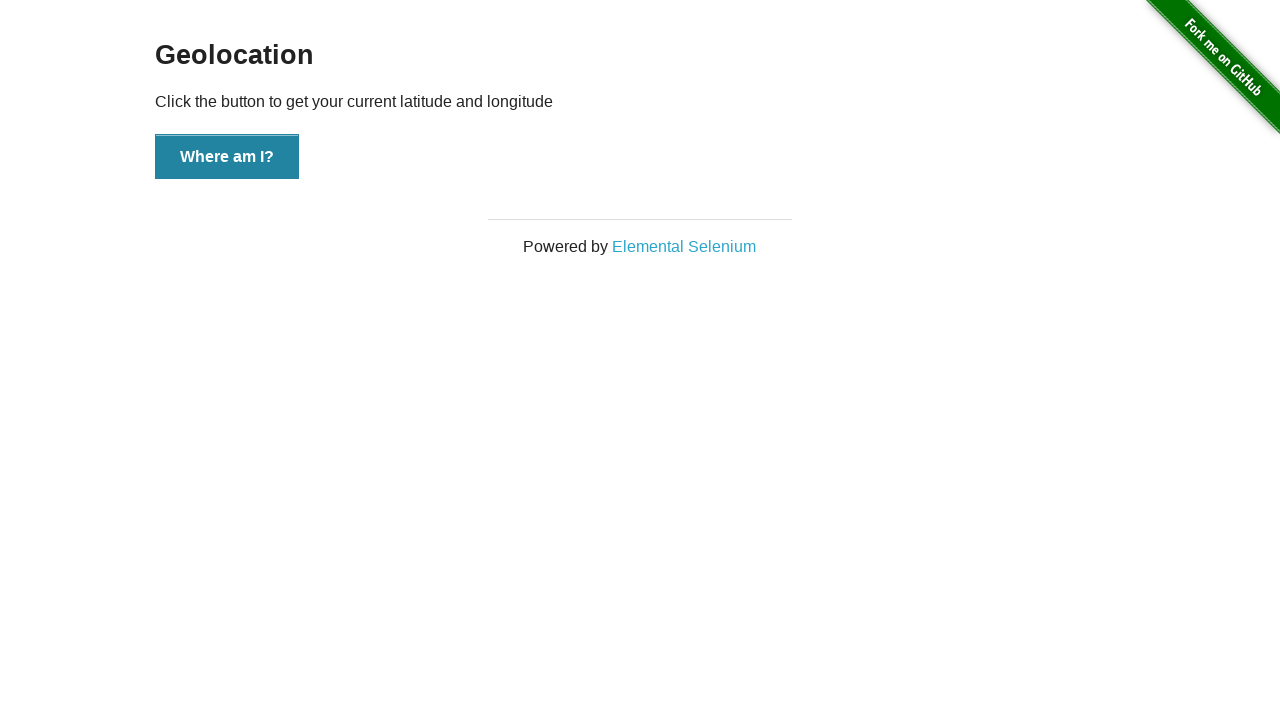

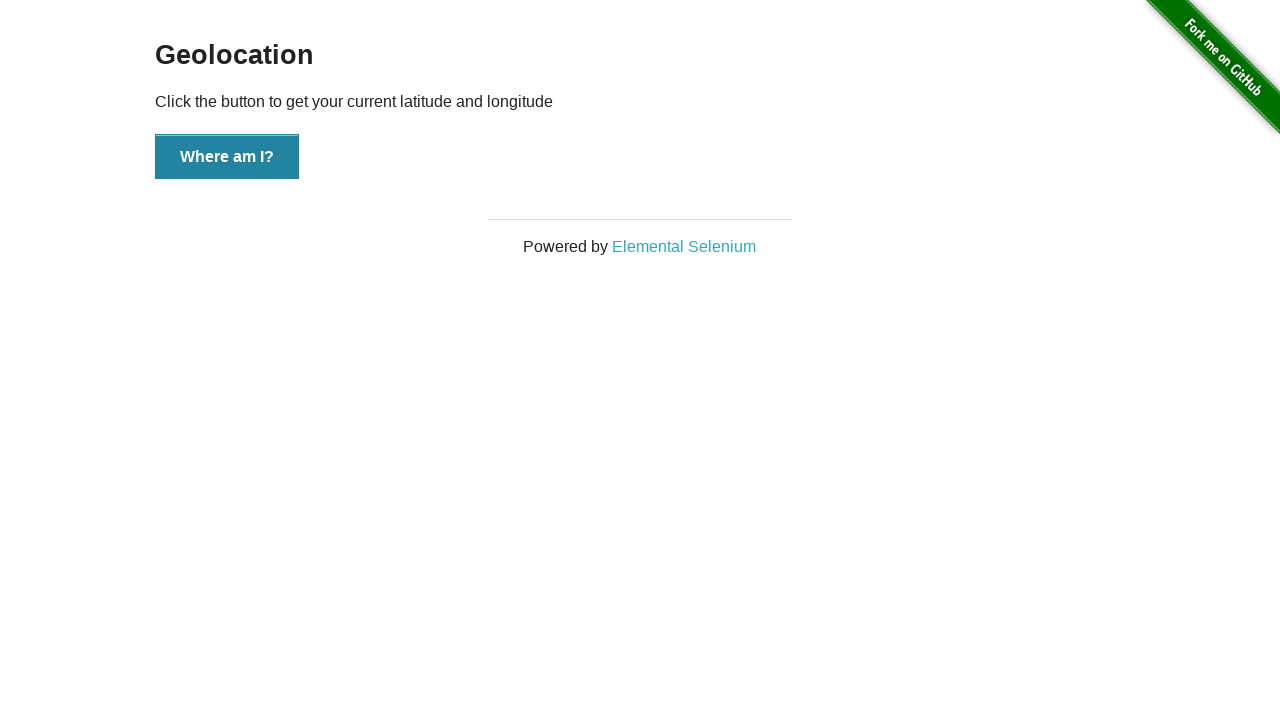